Tests dynamic content loading by clicking a Start button and waiting for a "Hello World!" message to become visible on the page.

Starting URL: https://the-internet.herokuapp.com/dynamic_loading/1

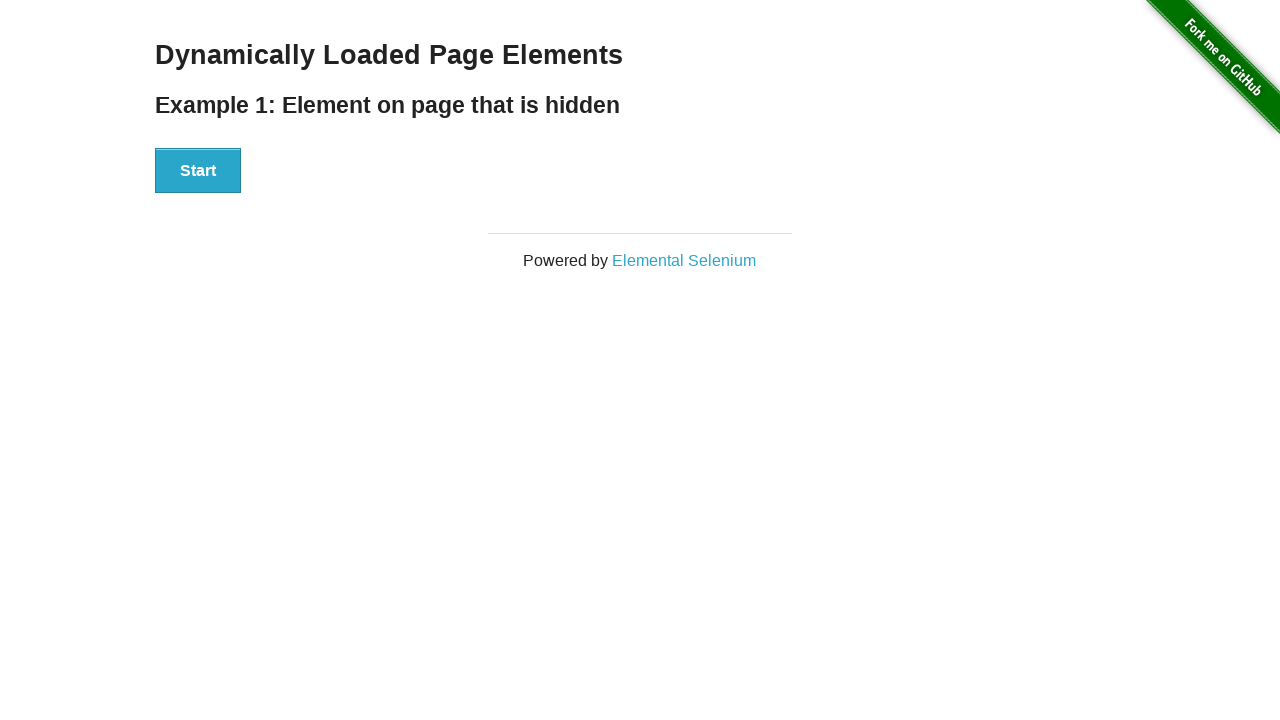

Clicked Start button to trigger dynamic content loading at (198, 171) on xpath=//button[text()='Start']
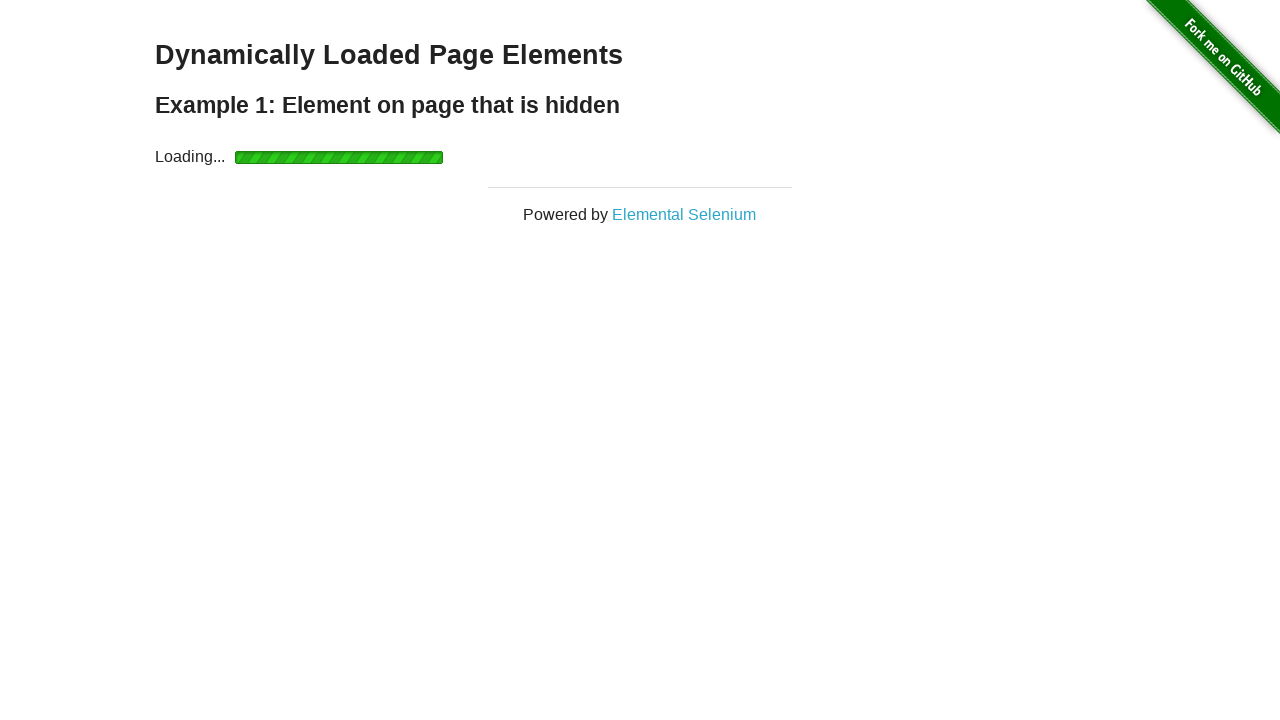

Waited for 'Hello World!' message to become visible
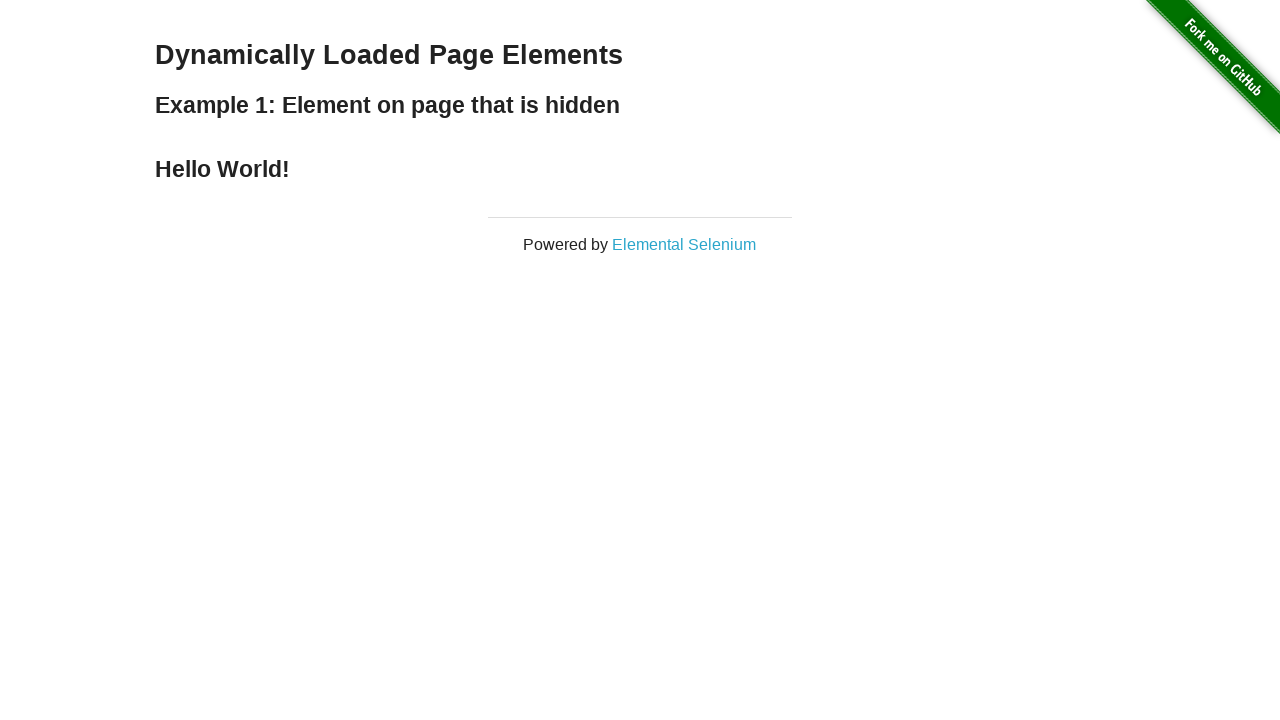

Located the Hello World header element
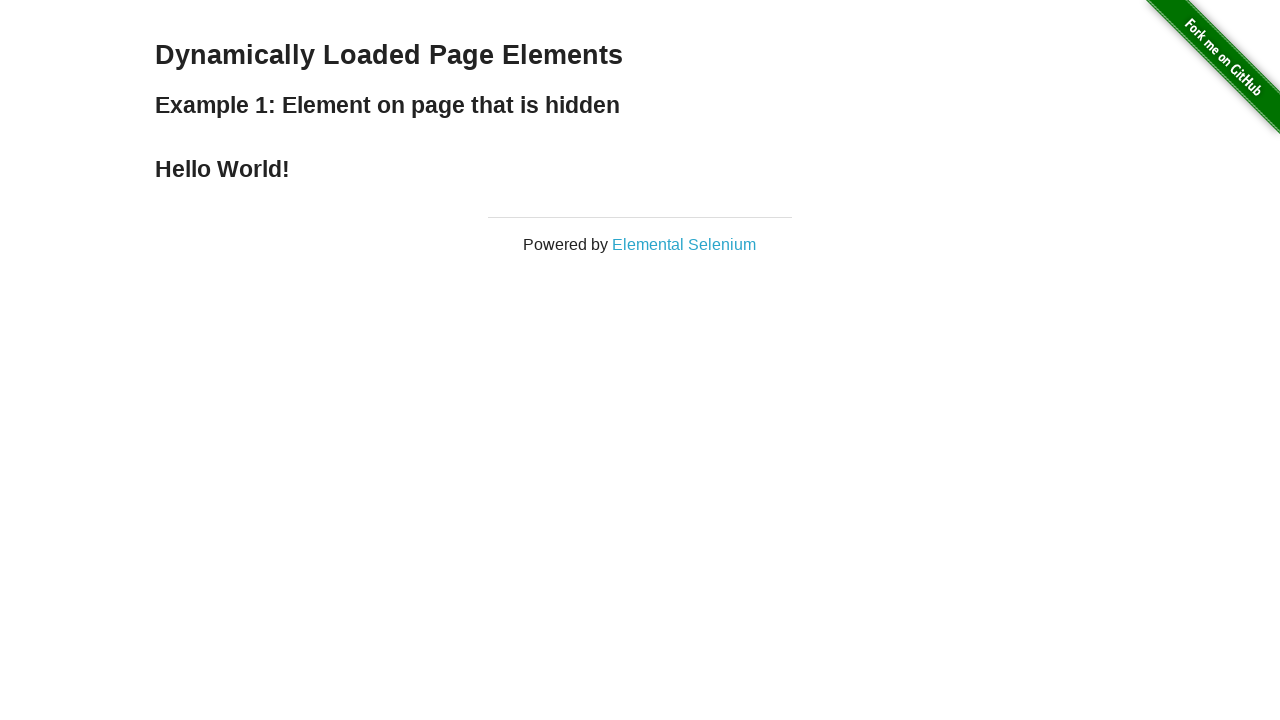

Retrieved text content: Hello World!
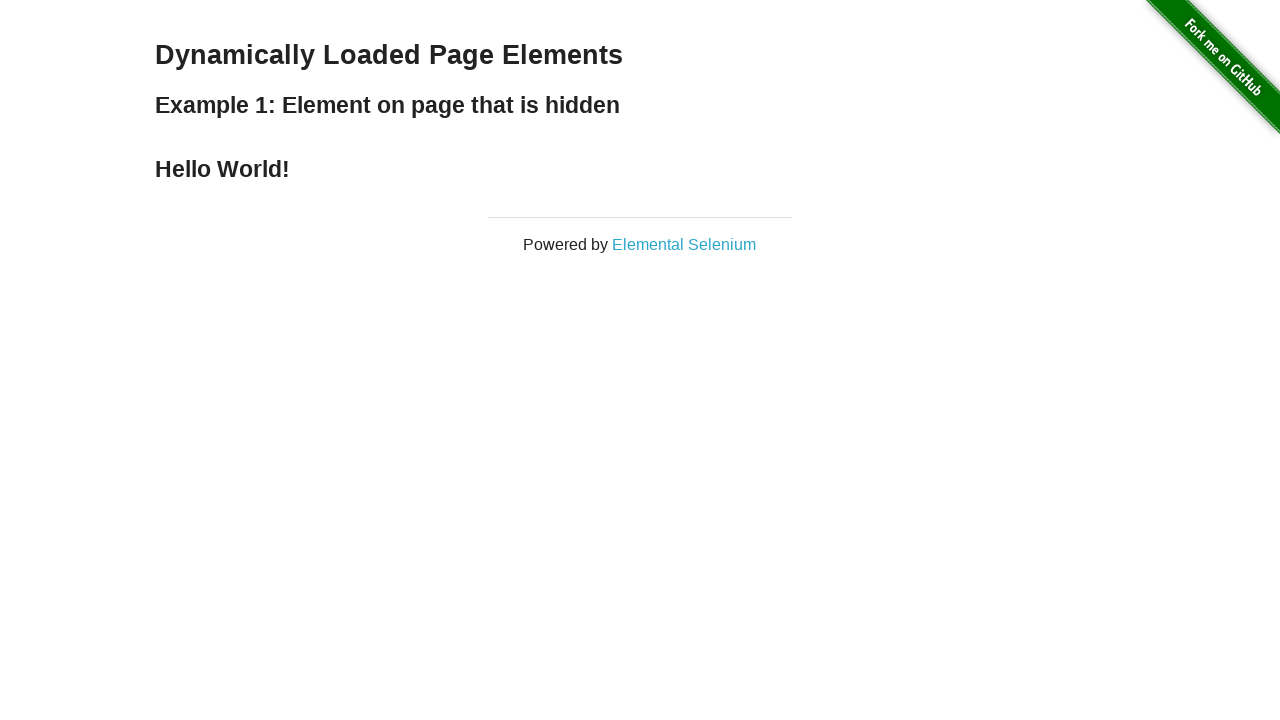

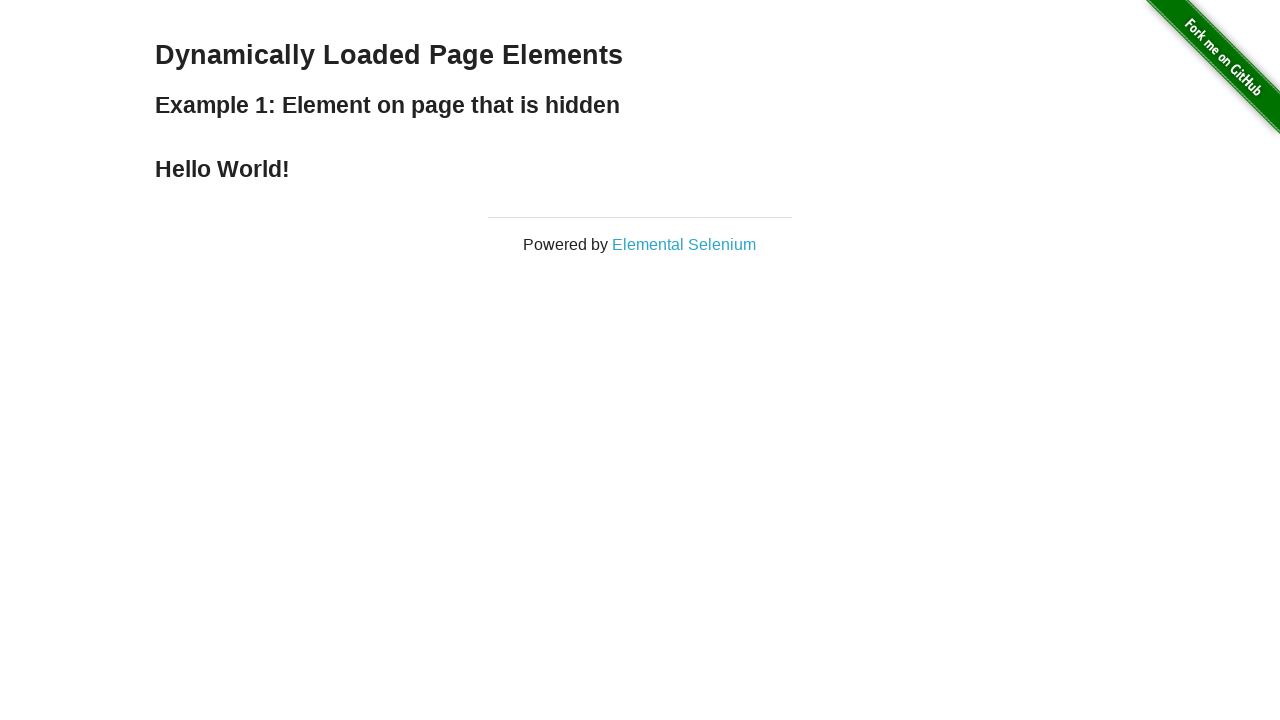